Tests file upload functionality by selecting a file via the file input field, submitting the form, and verifying the uploaded filename is displayed on the result page.

Starting URL: http://the-internet.herokuapp.com/upload

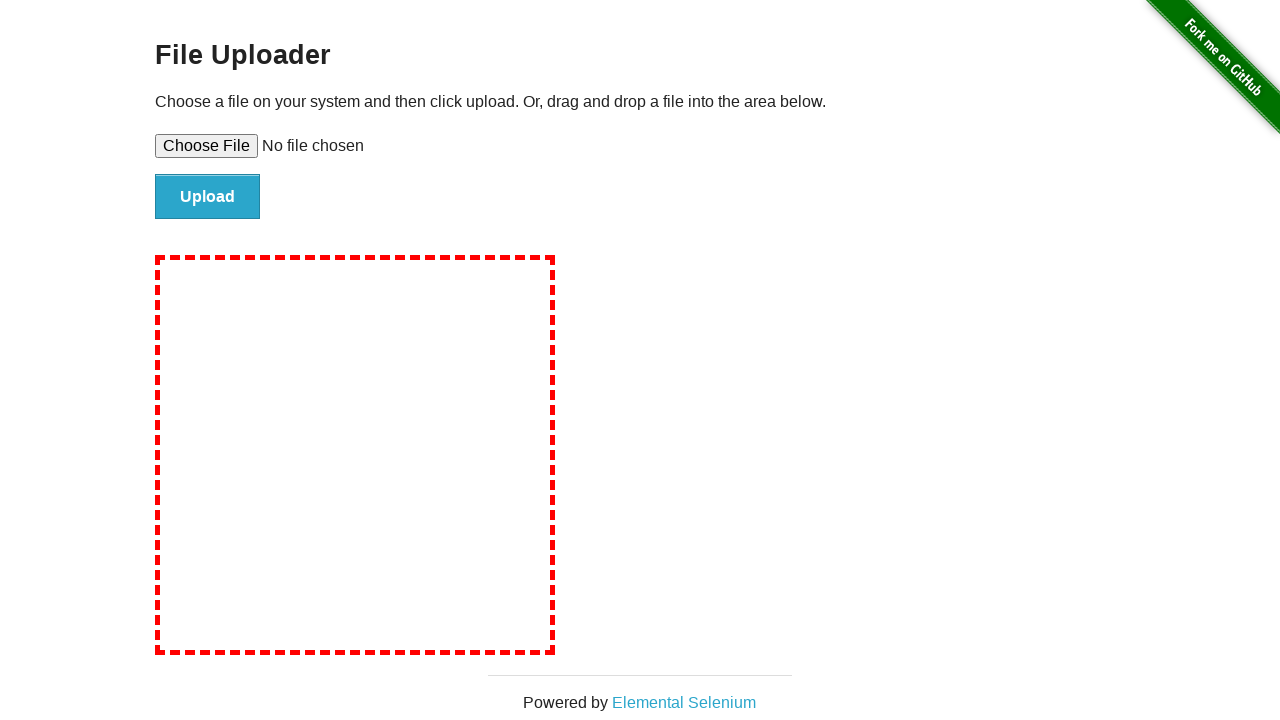

Created temporary test file for upload
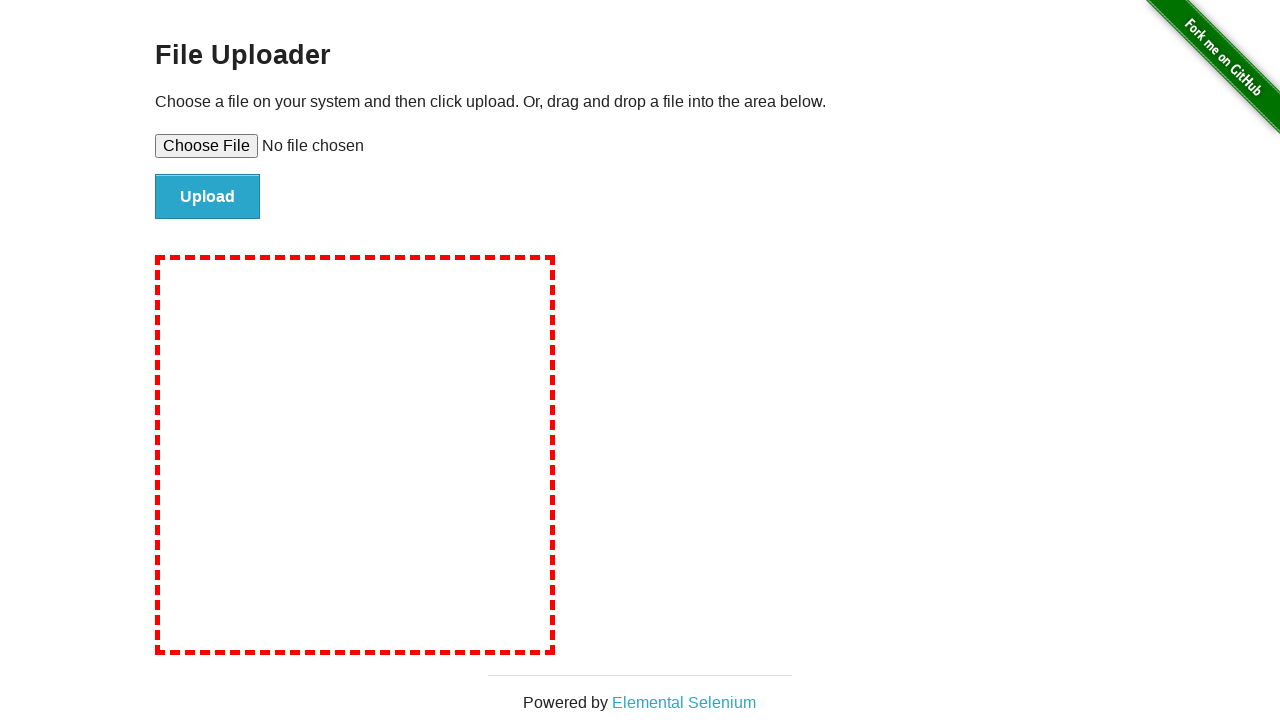

Selected file via file input field
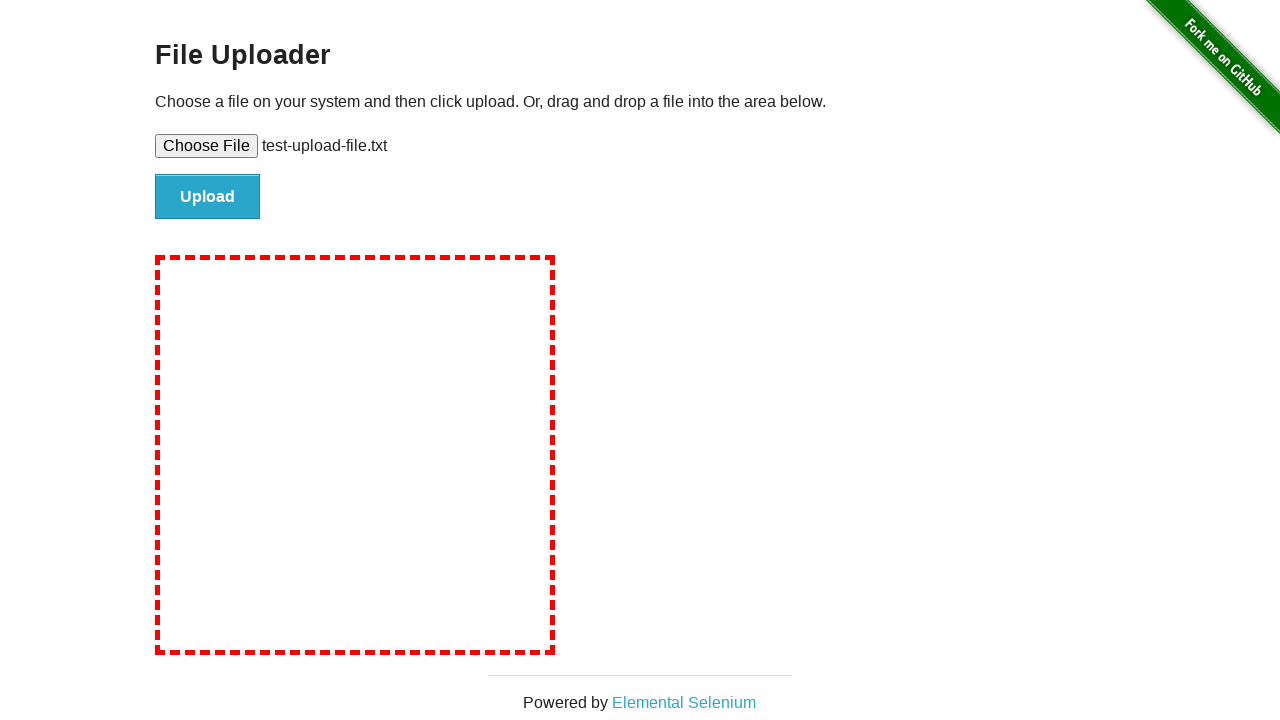

Clicked upload button to submit form at (208, 197) on #file-submit
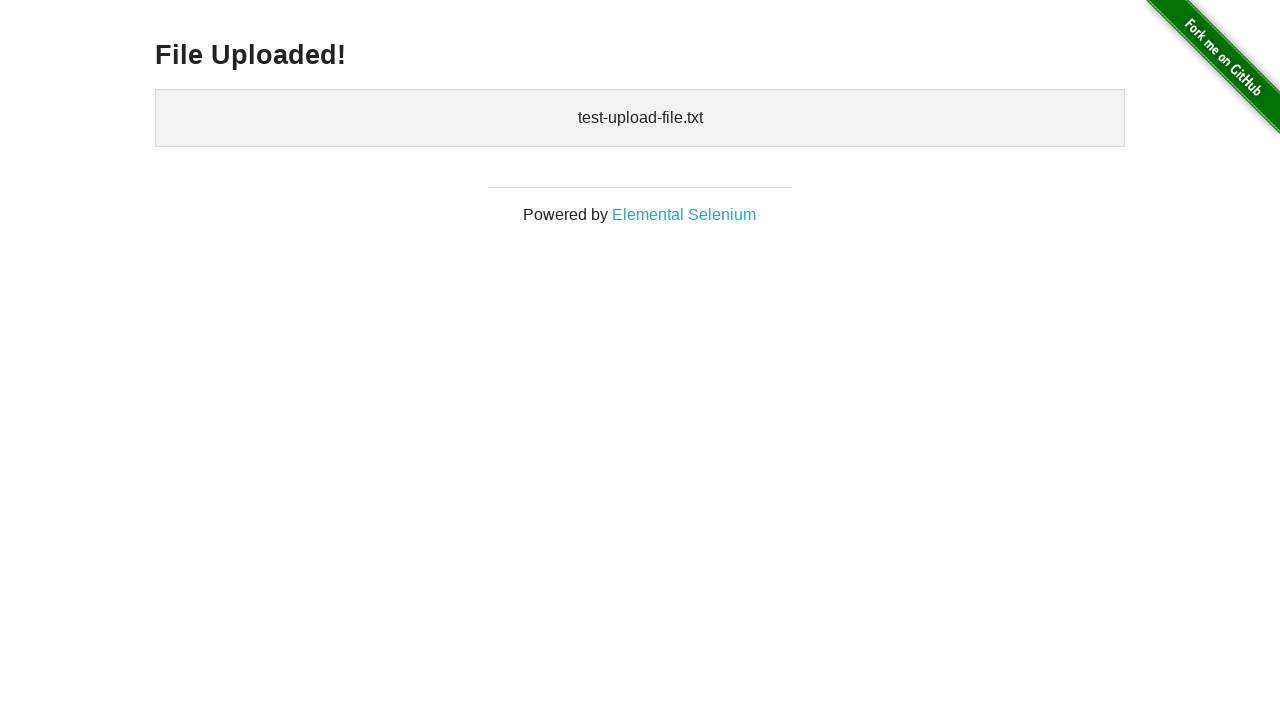

Upload completed and result page loaded with uploaded files displayed
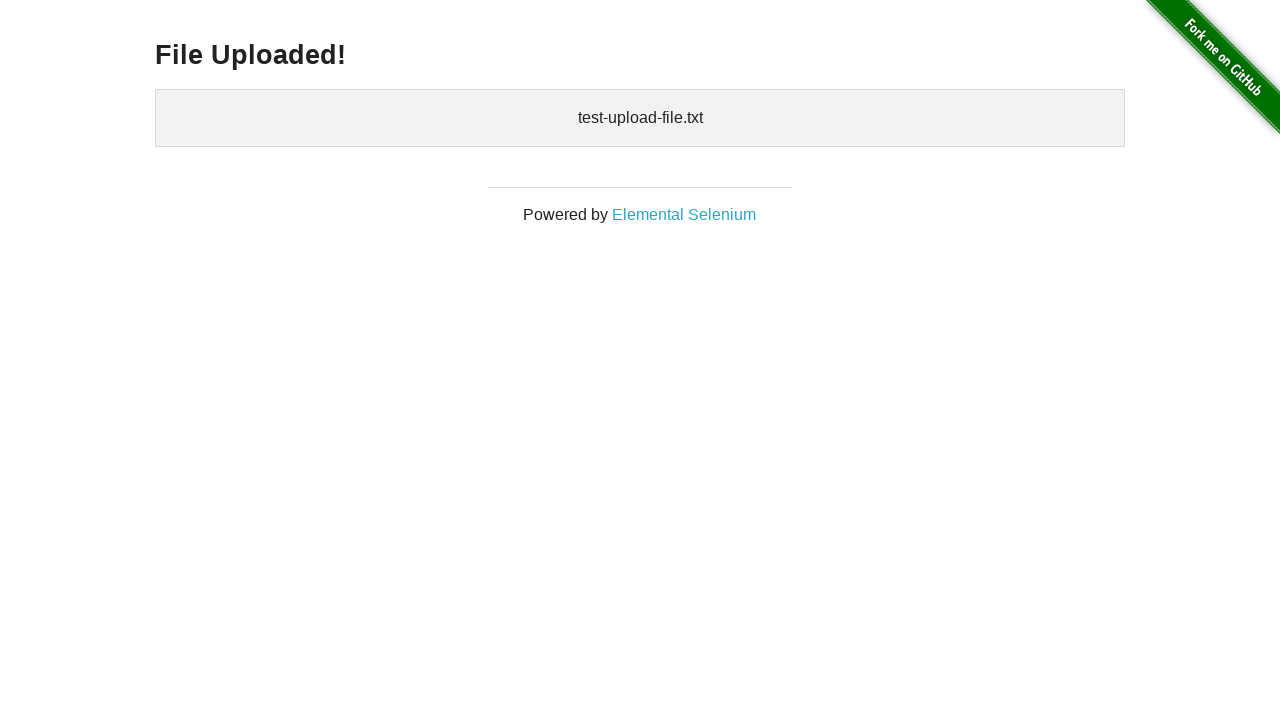

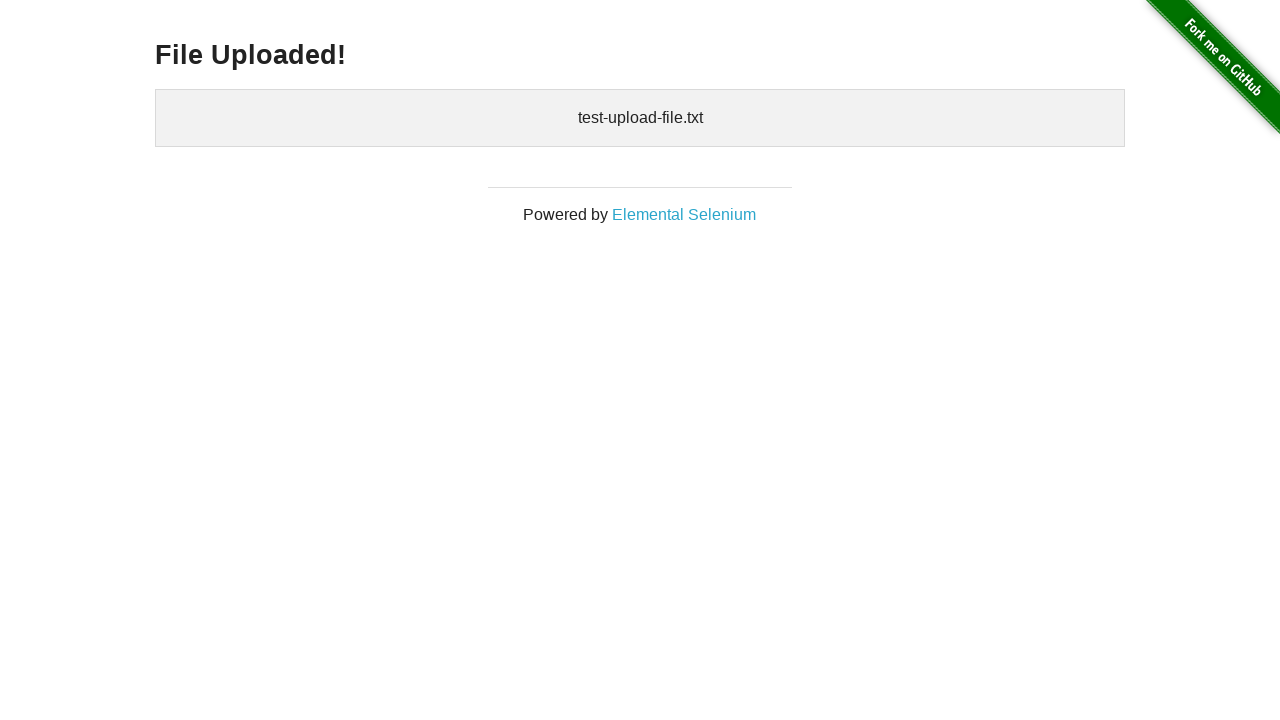